Tests prompt dialog by clicking prompt button, entering text, and accepting

Starting URL: https://demoqa.com/alerts

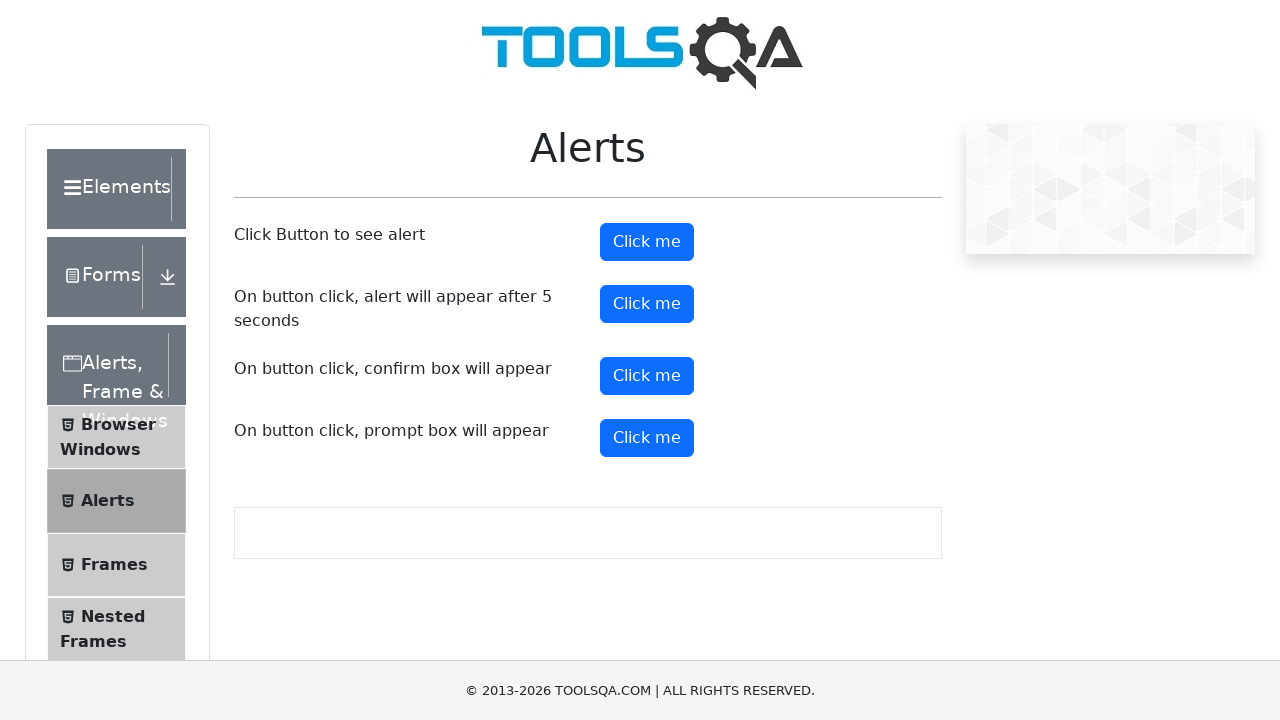

Set up dialog handler to accept prompt with text 'testinput123'
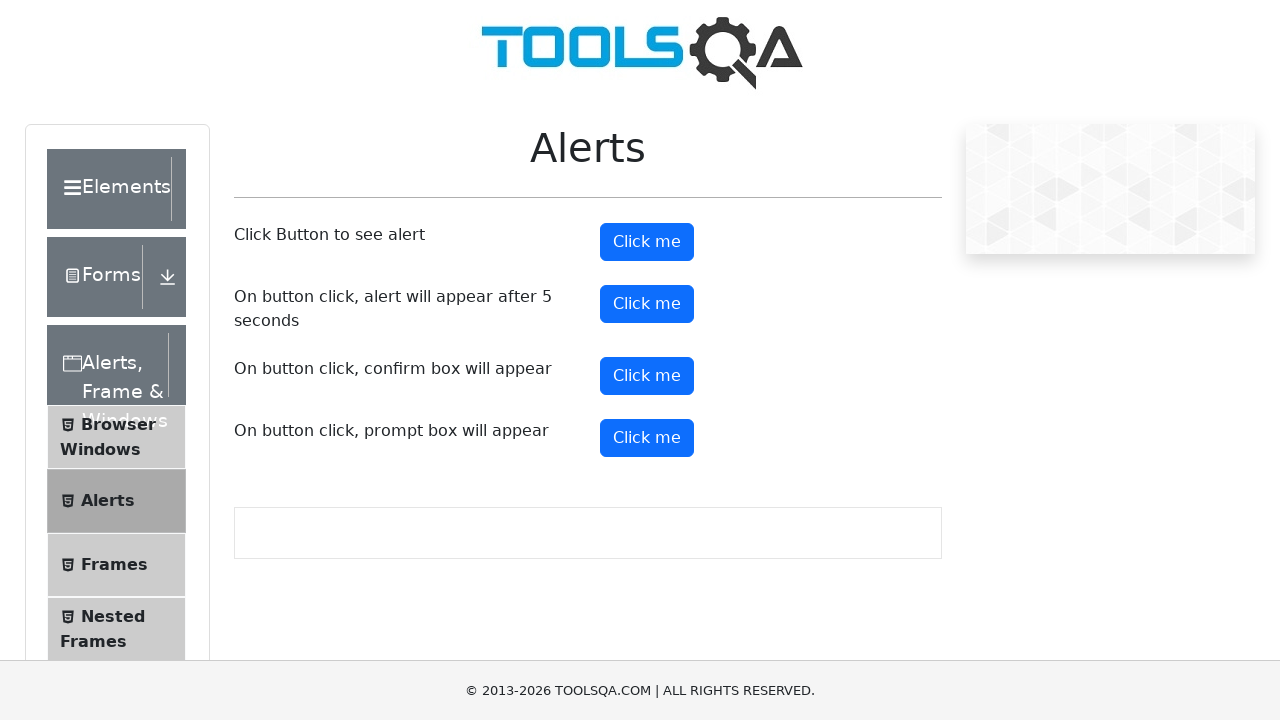

Clicked prompt button to trigger dialog at (647, 438) on #promtButton
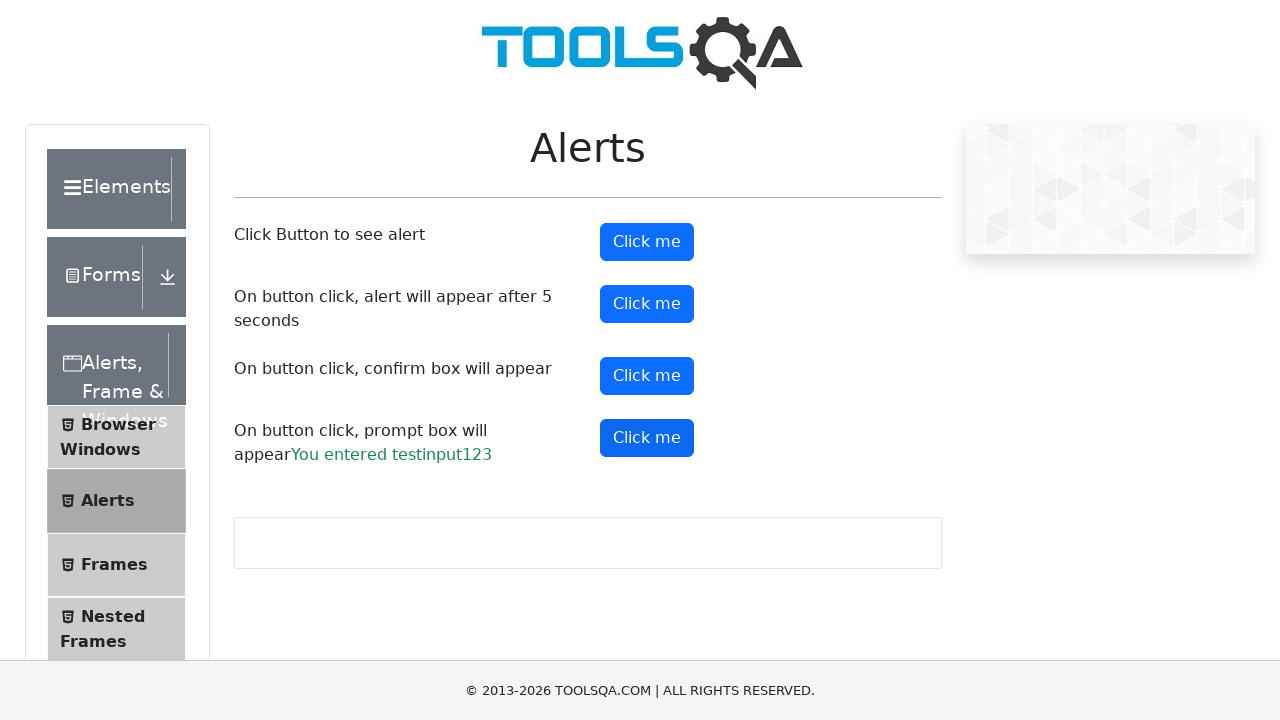

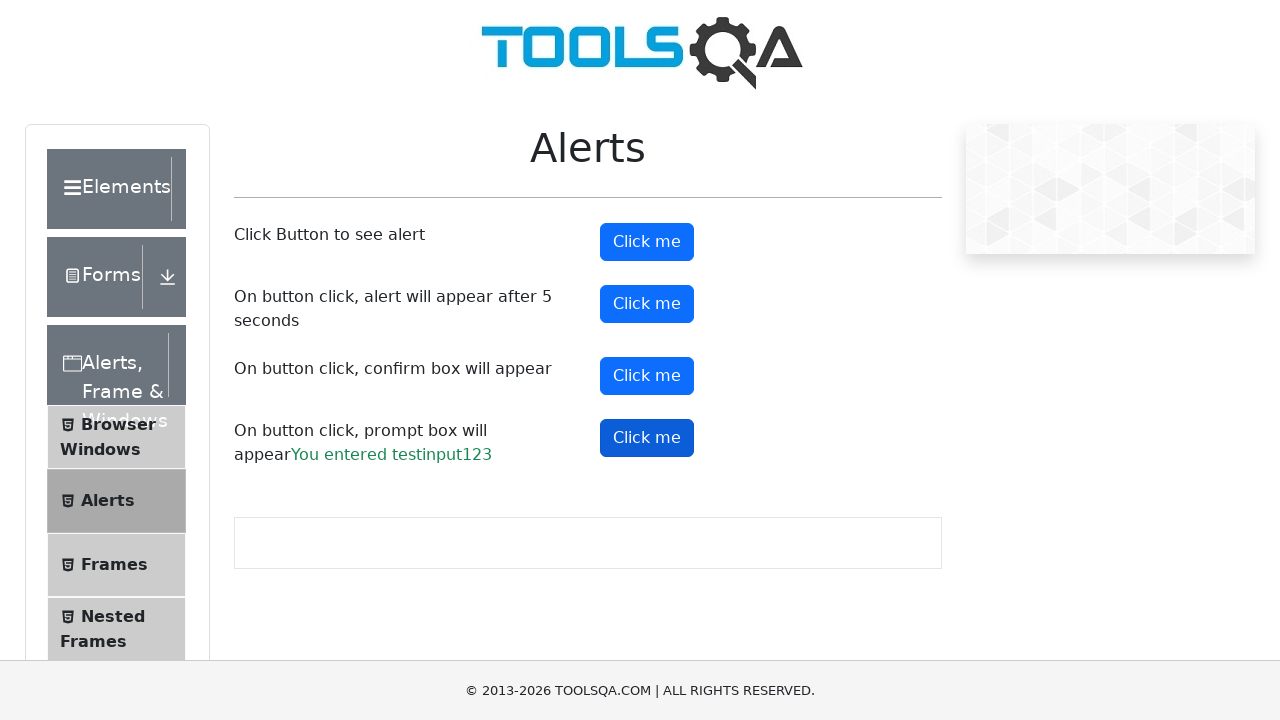